Tests right-click context menu by right-clicking an element and hovering over a menu item

Starting URL: http://swisnl.github.io/jQuery-contextMenu/demo.html

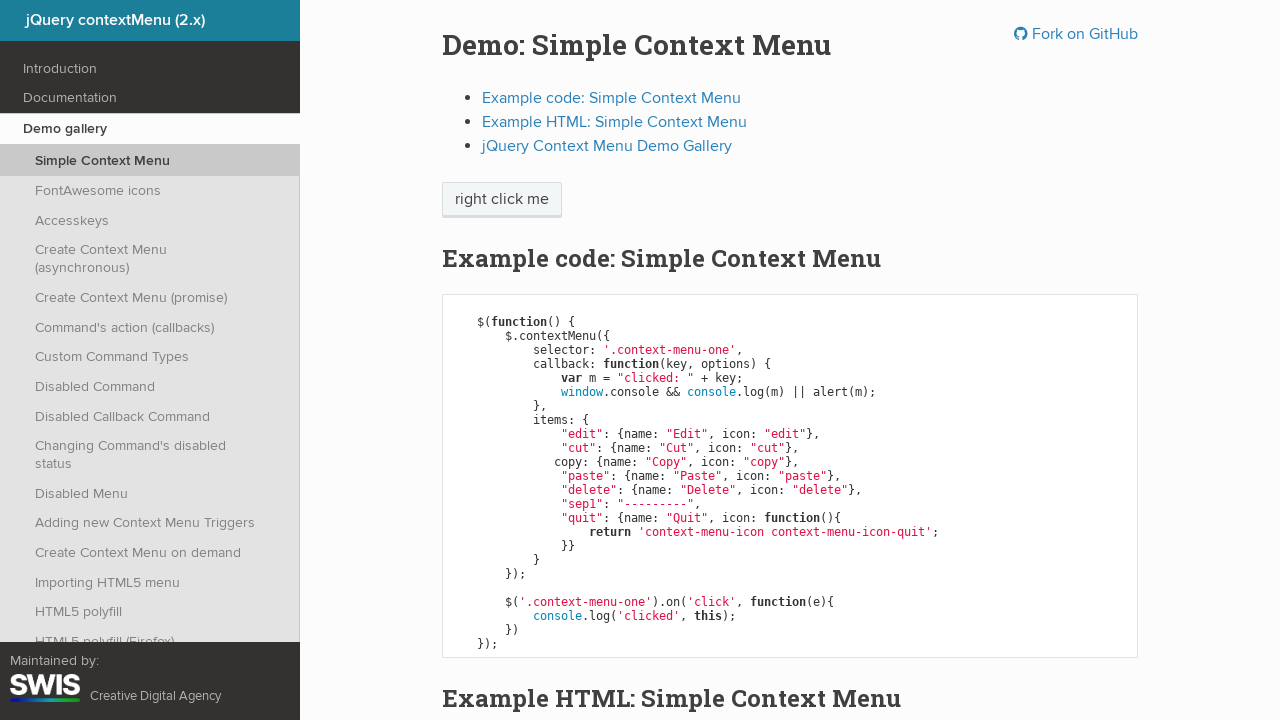

Right-clicked on 'right click me' element to open context menu at (502, 200) on span:has-text('right click me')
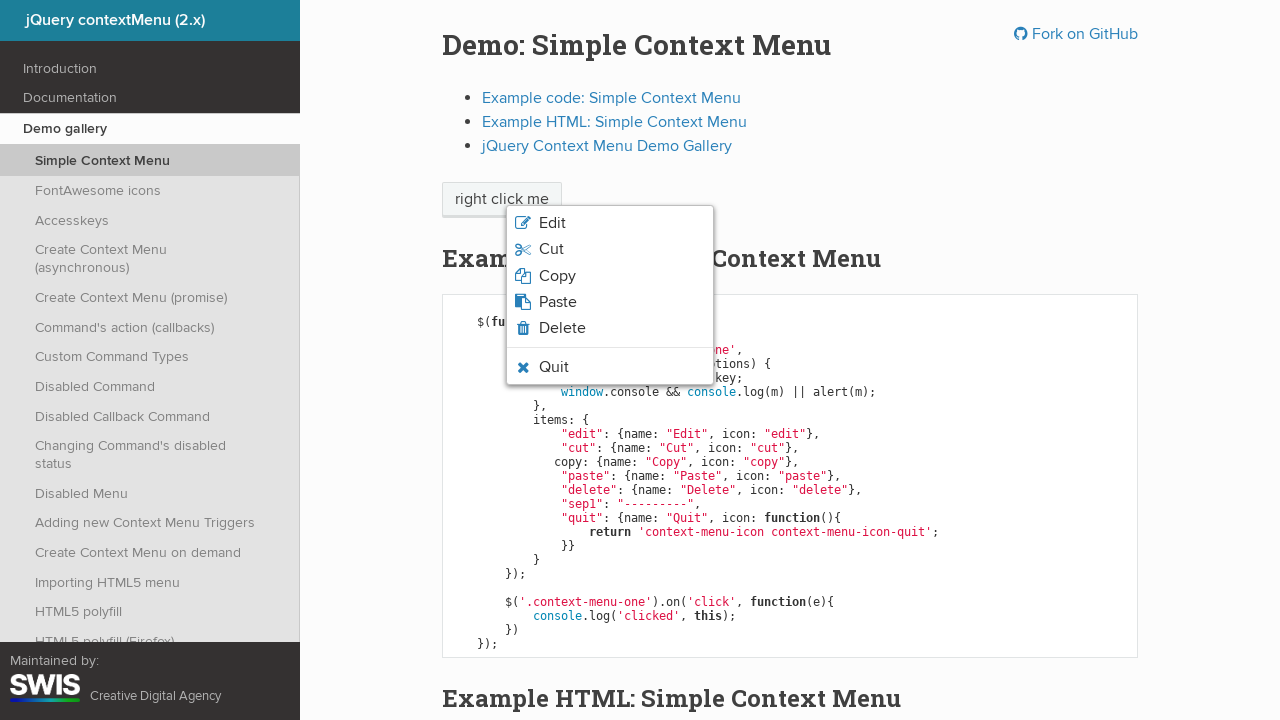

Context menu appeared with Quit option visible
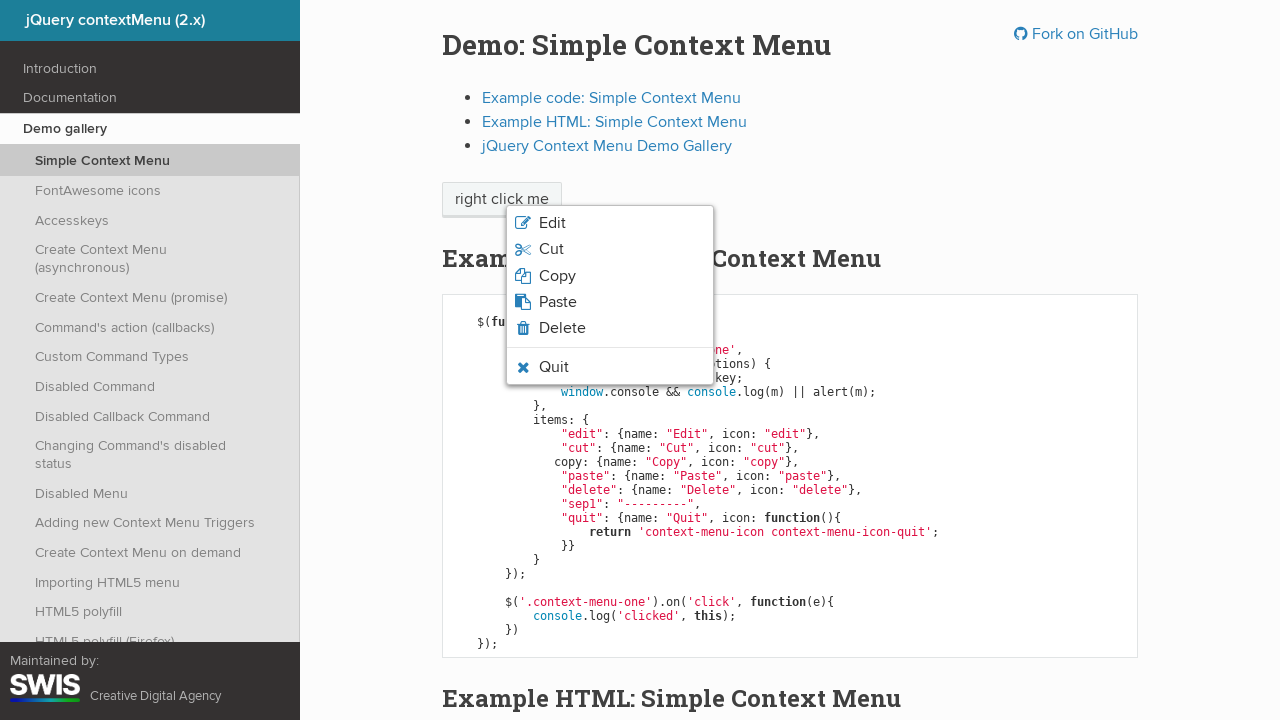

Hovered over Quit menu item at (610, 367) on li.context-menu-icon-quit
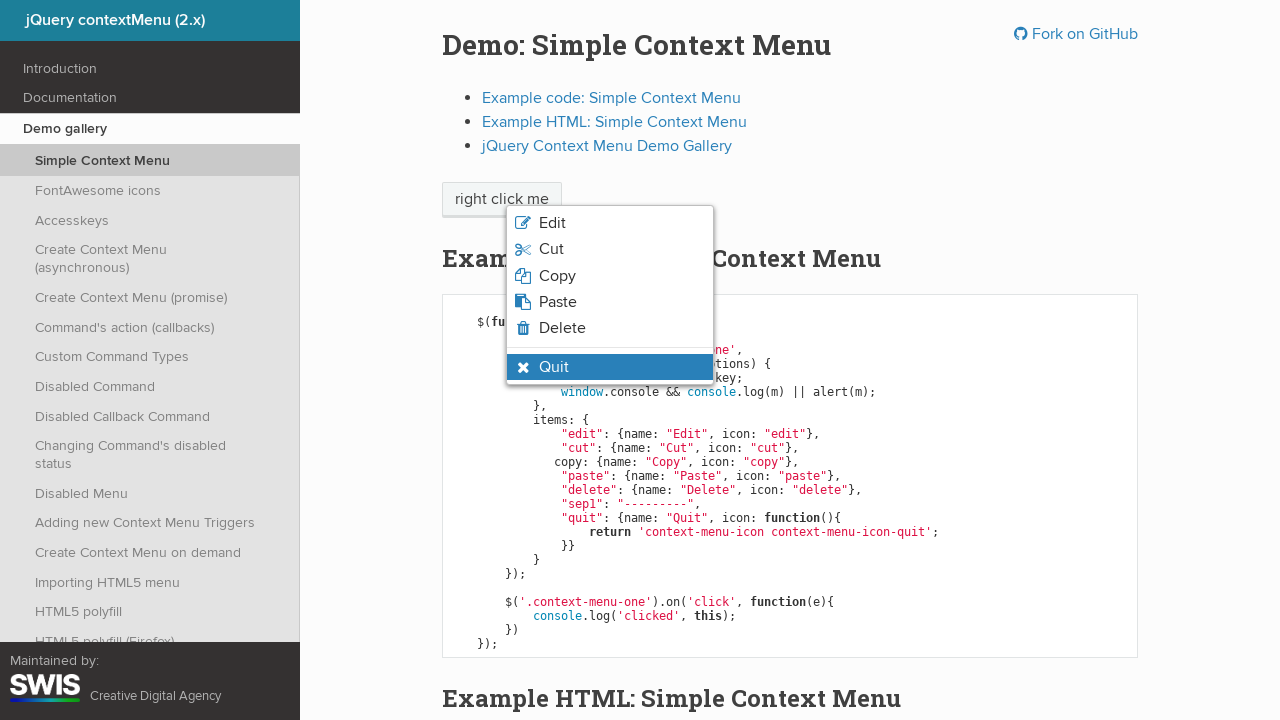

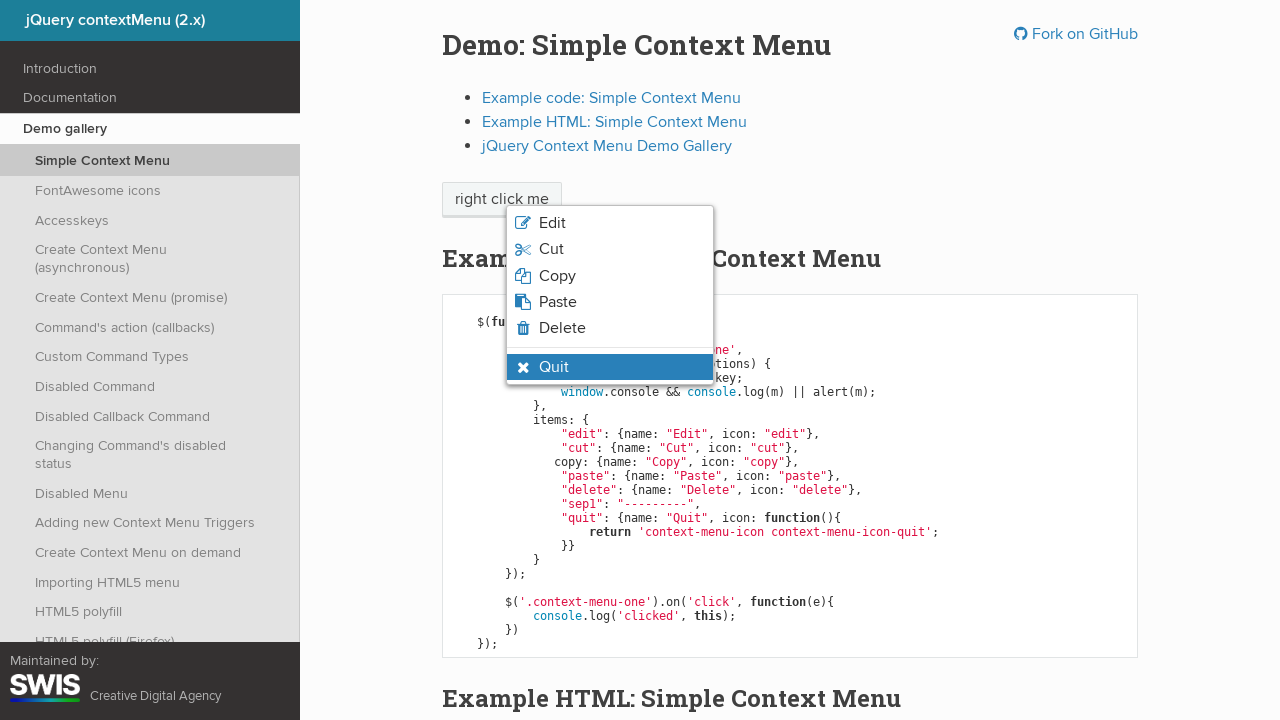